Calculates the sum of two numbers displayed on the page and selects the result from a dropdown menu before submitting the form

Starting URL: https://suninjuly.github.io/selects2.html

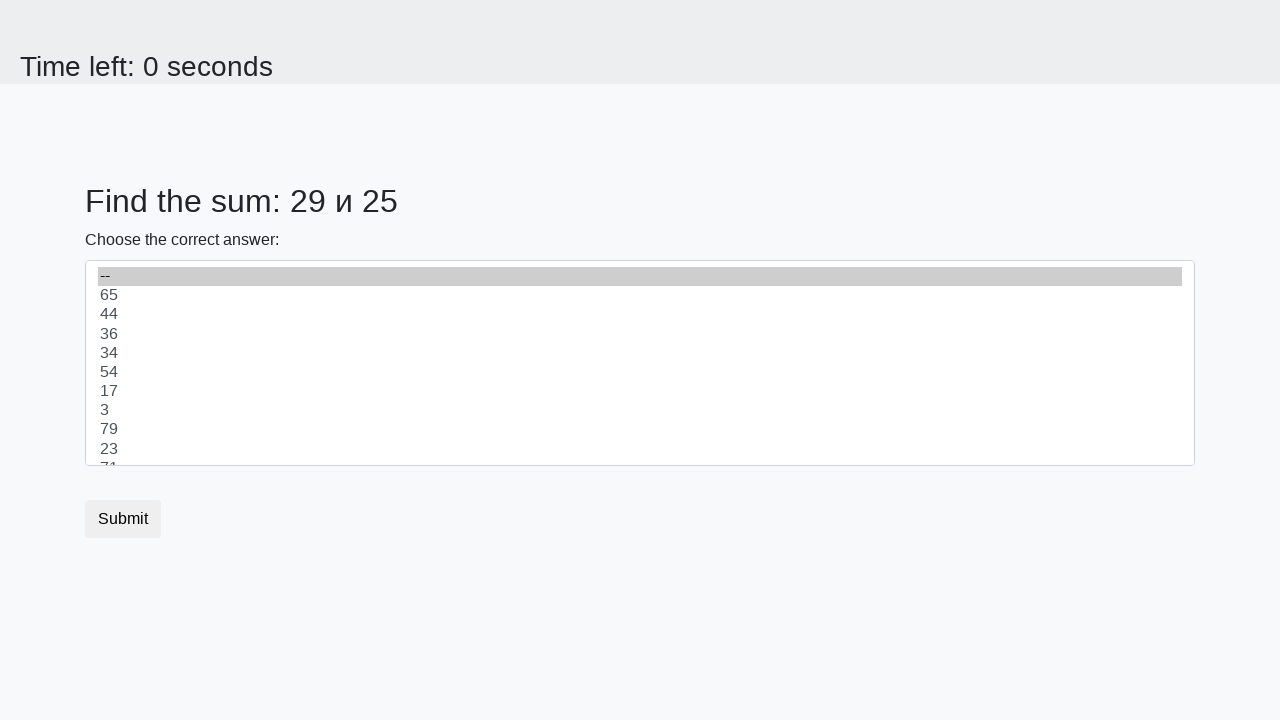

Located first number element (#num1)
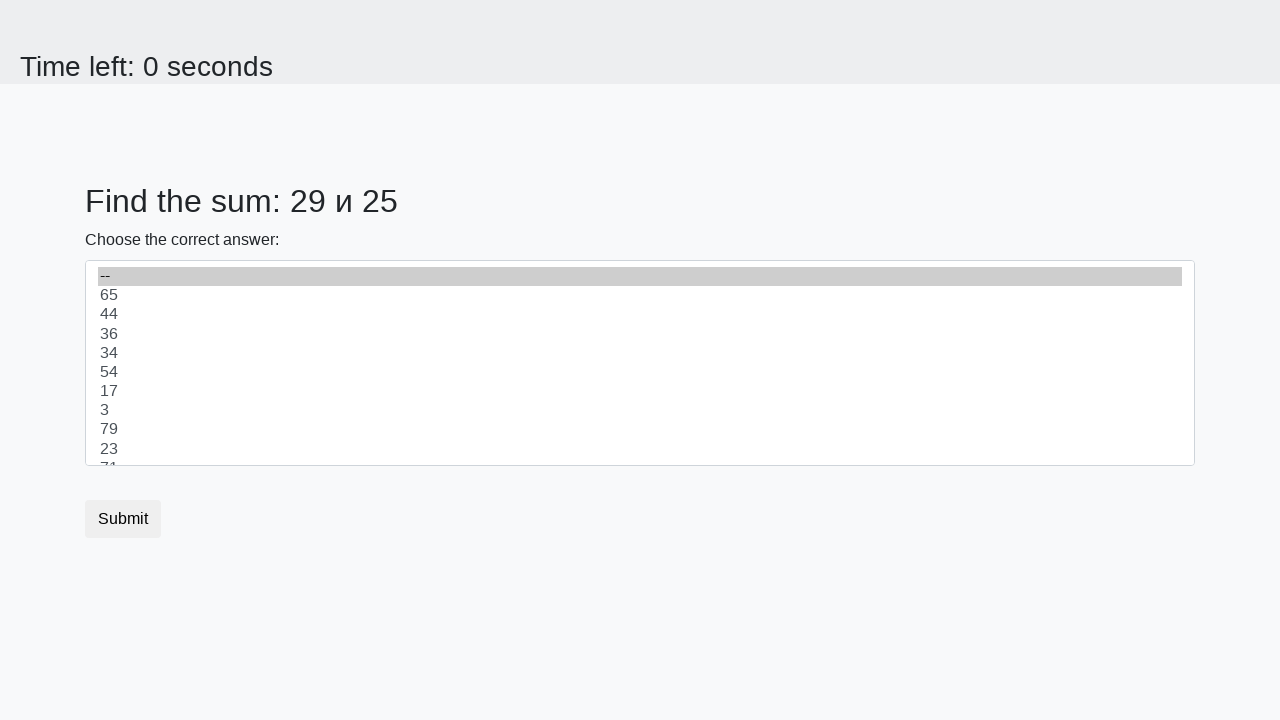

Extracted first number: 29
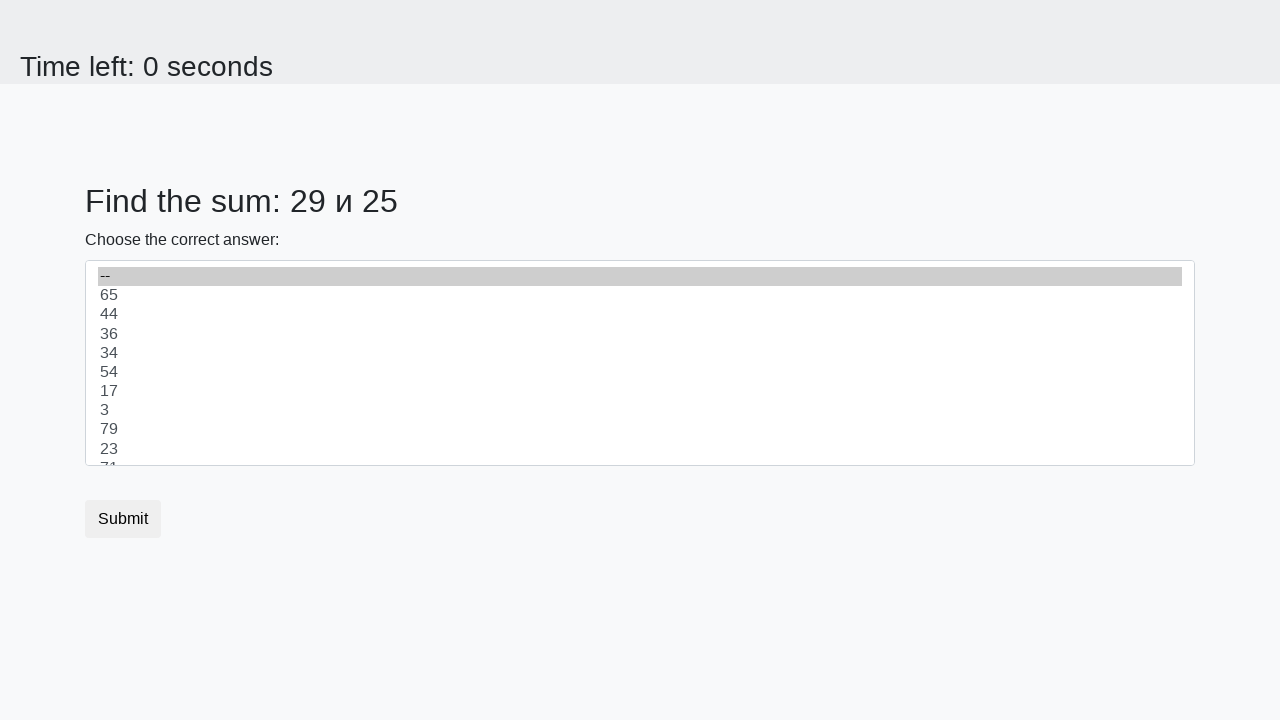

Located second number element (#num2)
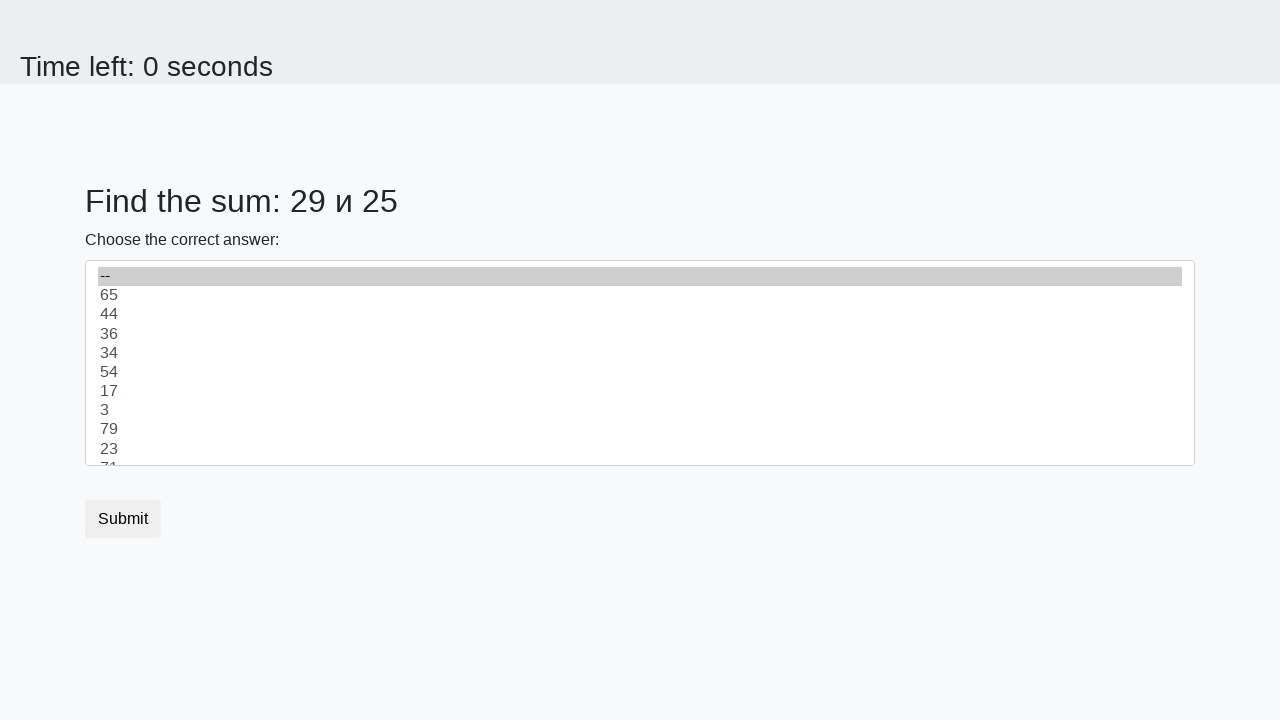

Extracted second number: 25
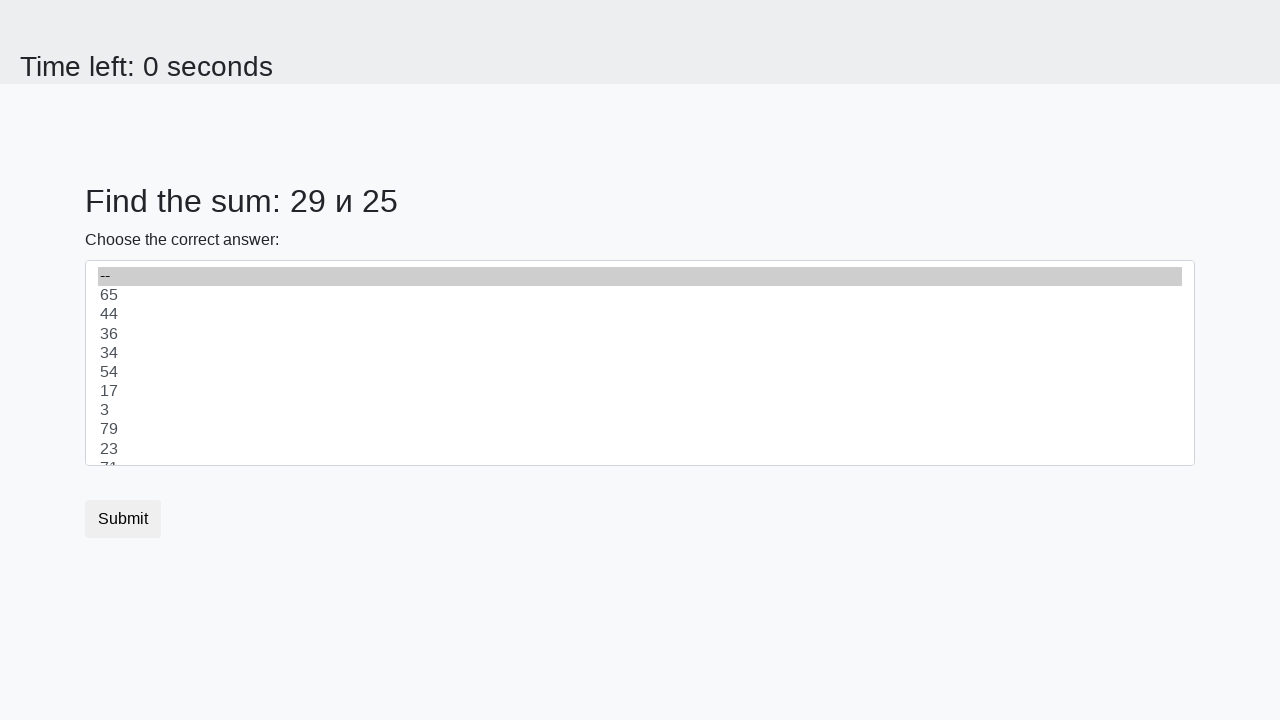

Calculated sum of 29 + 25 = 54
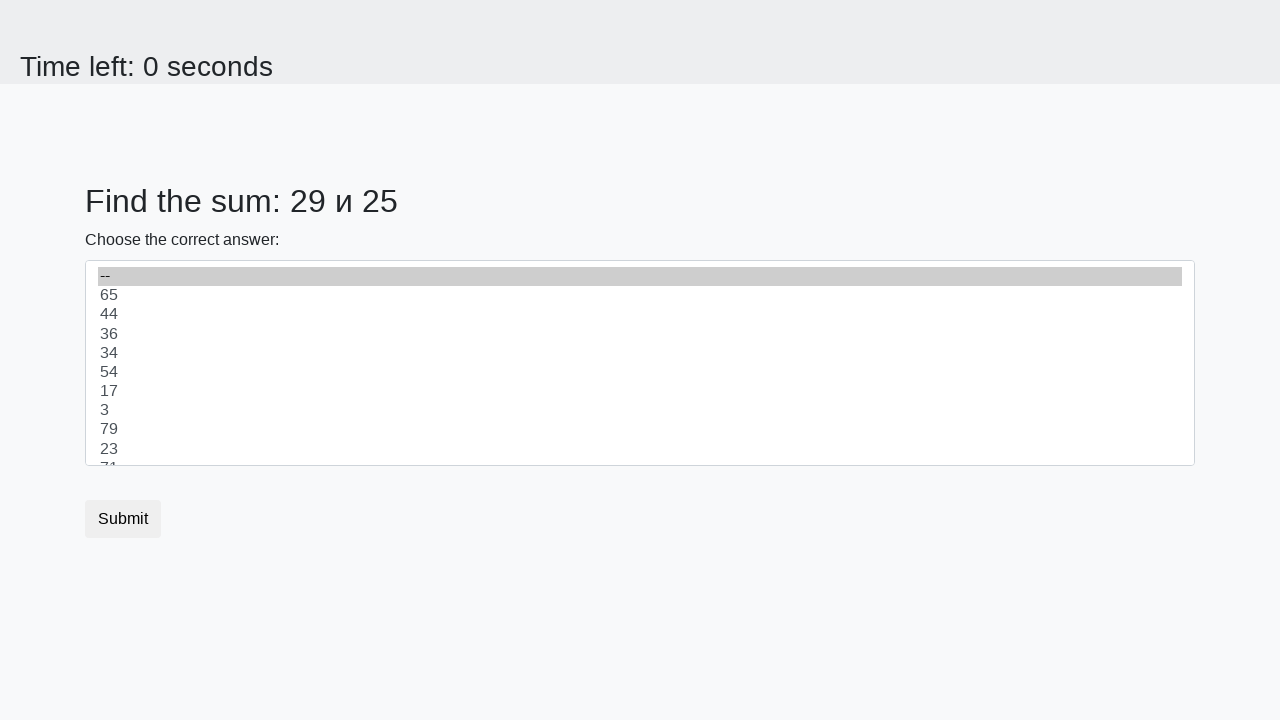

Selected 54 from dropdown menu on #dropdown
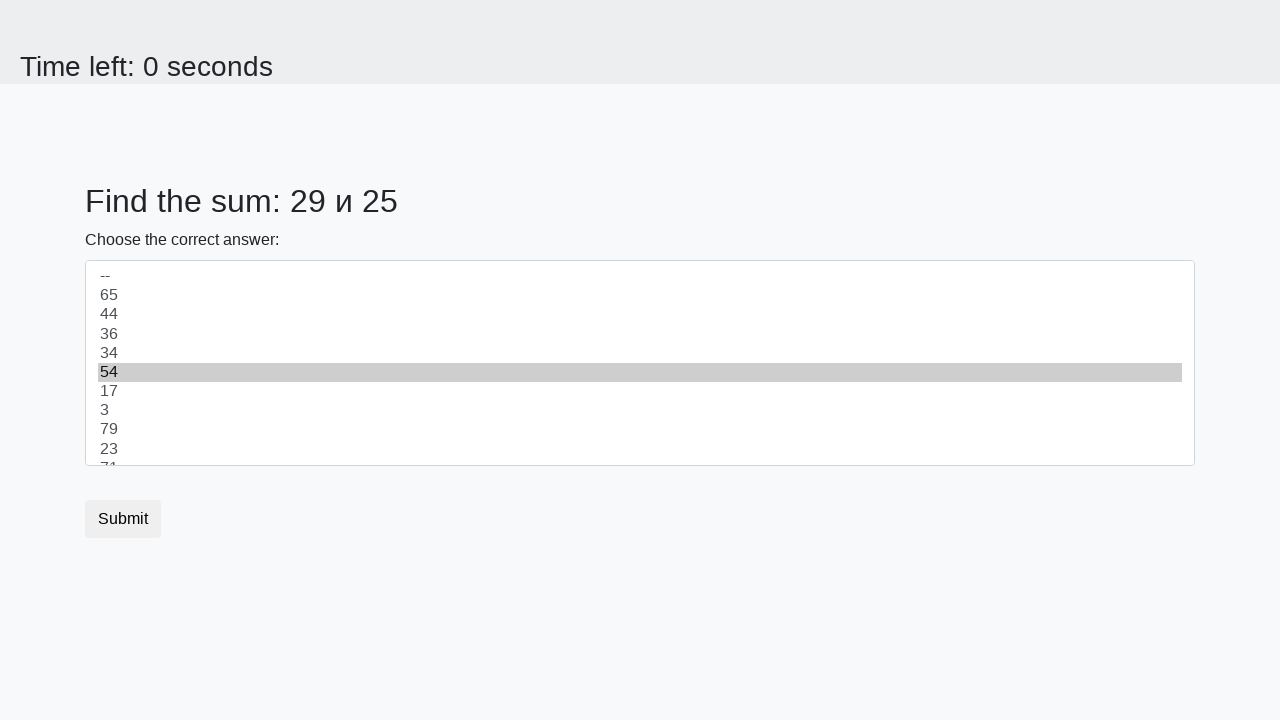

Clicked submit button to submit the form at (123, 519) on .btn.btn-default
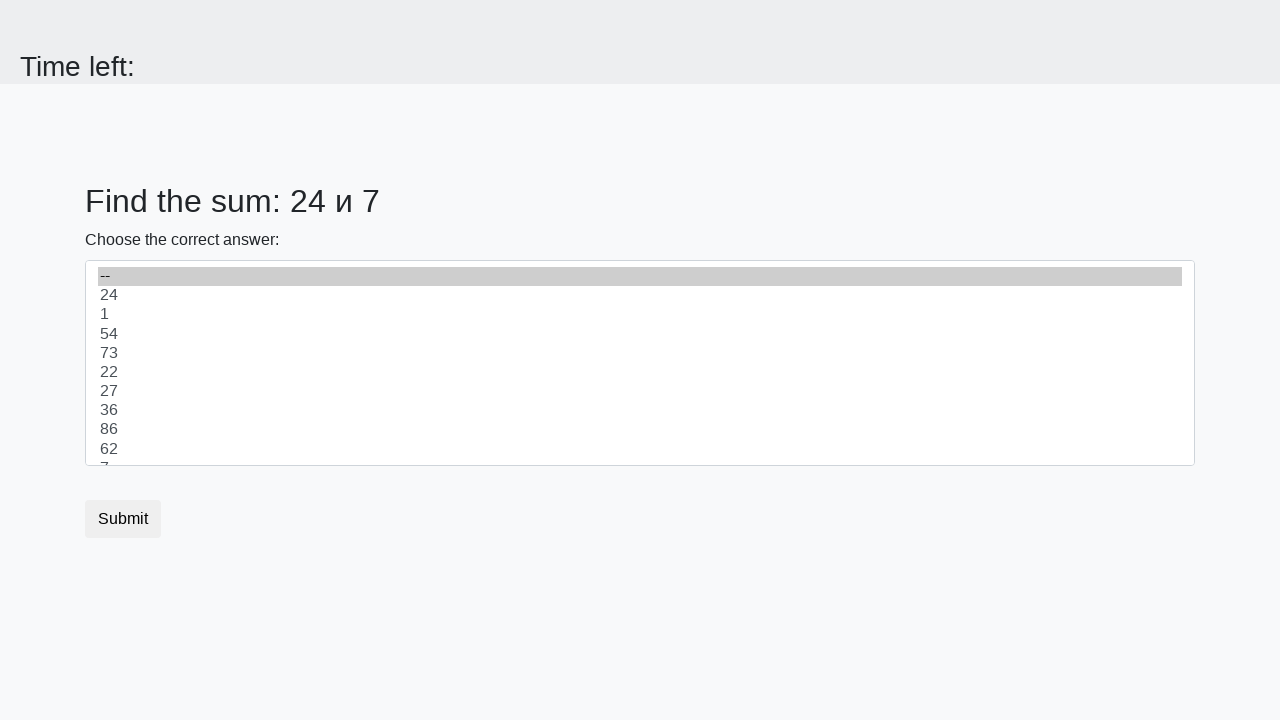

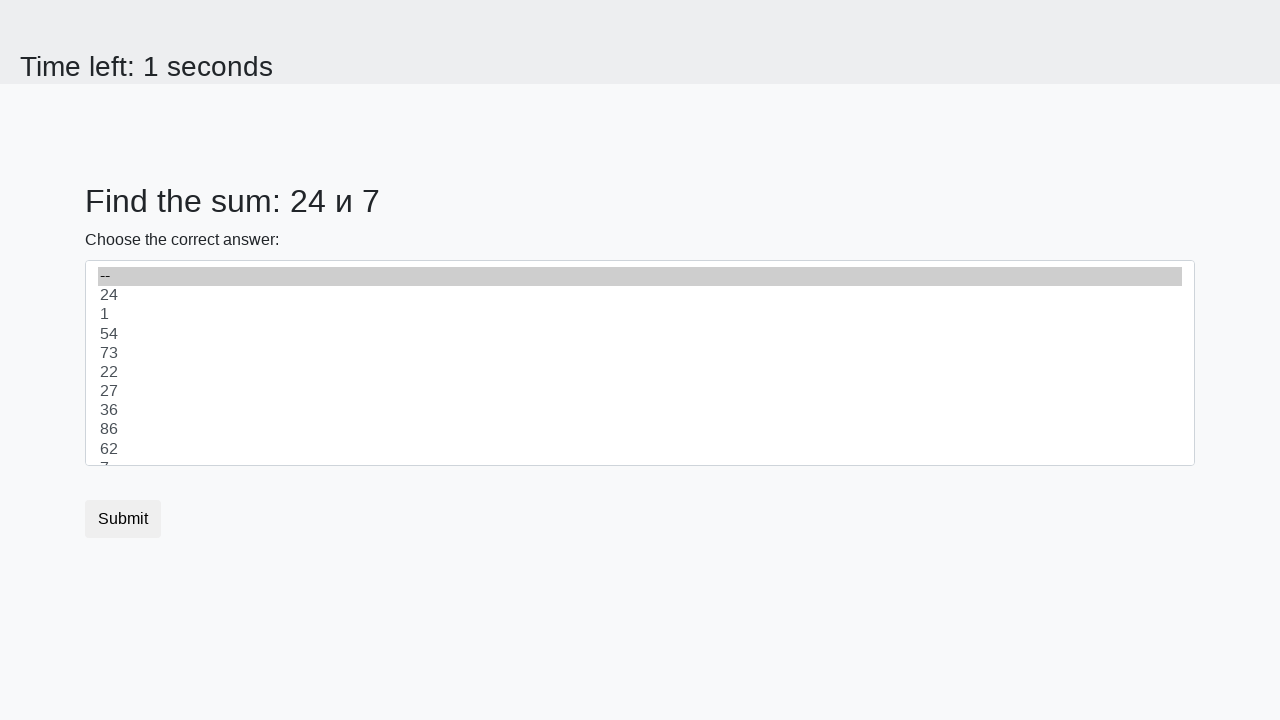